Navigates to dev.to and locates the main navigation element using test ID, then highlights it

Starting URL: https://dev.to

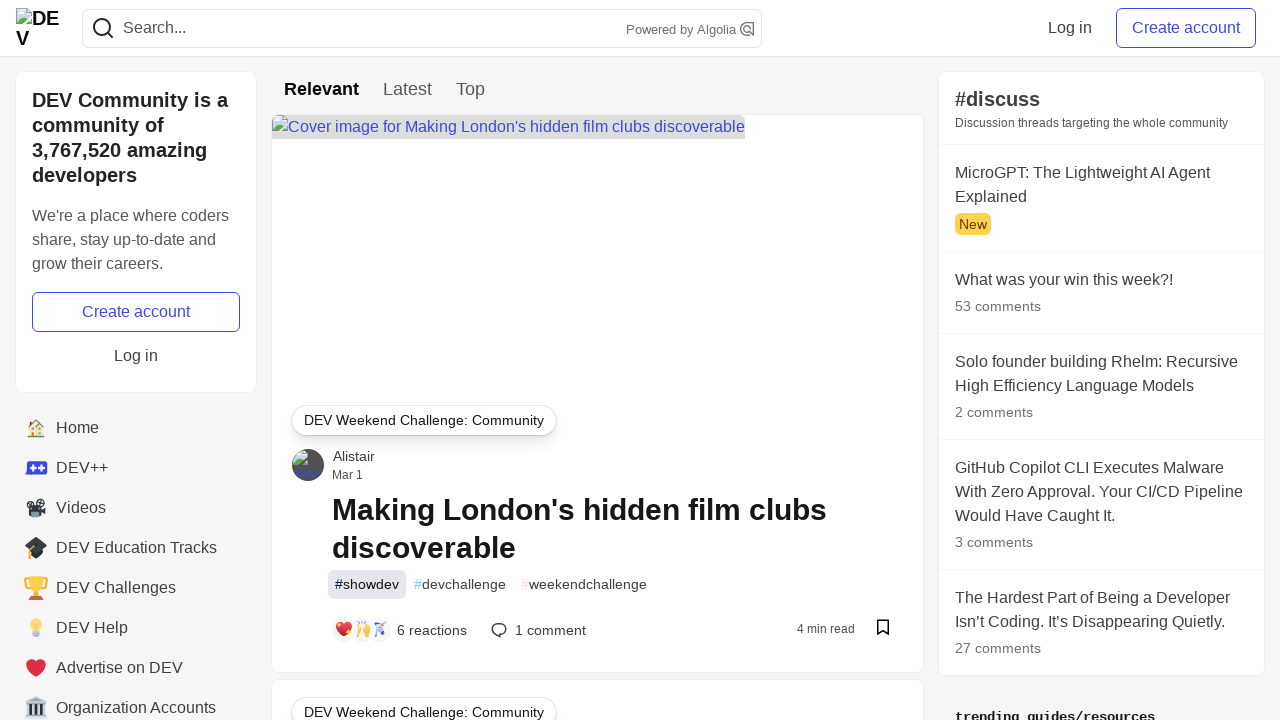

Navigated to dev.to
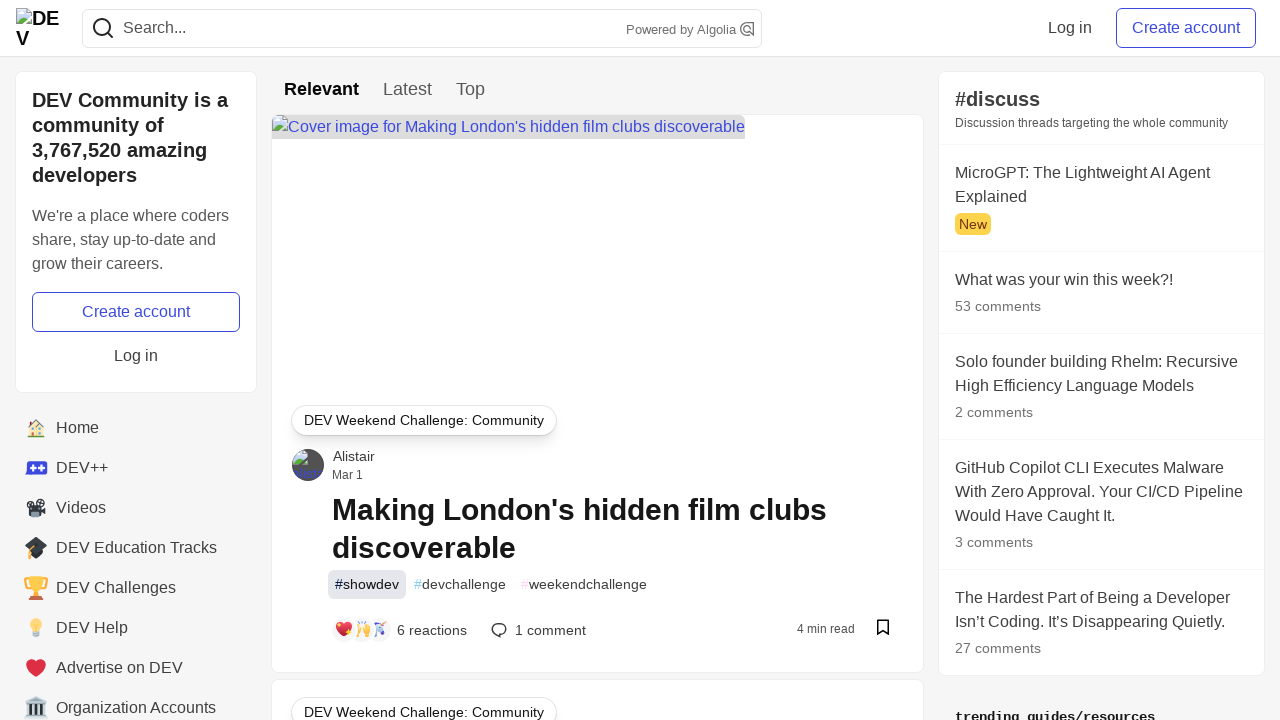

Located main navigation element using test ID 'main-nav'
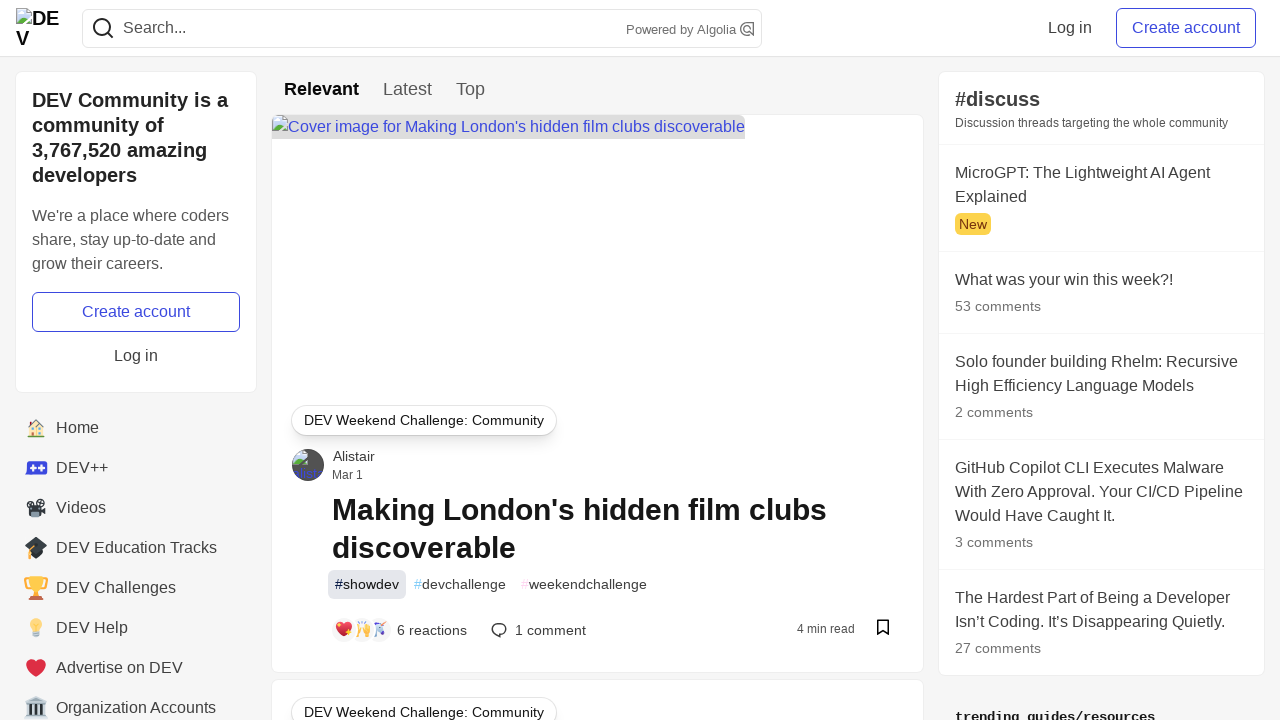

Highlighted the main navigation element
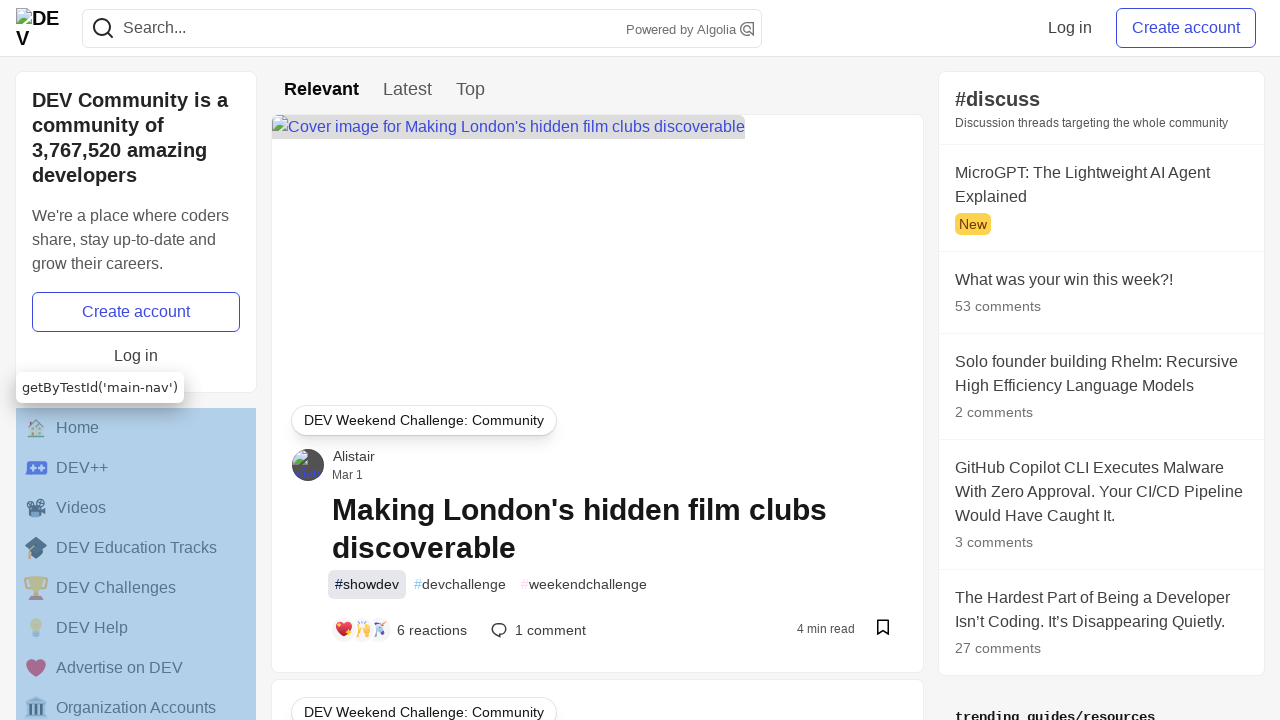

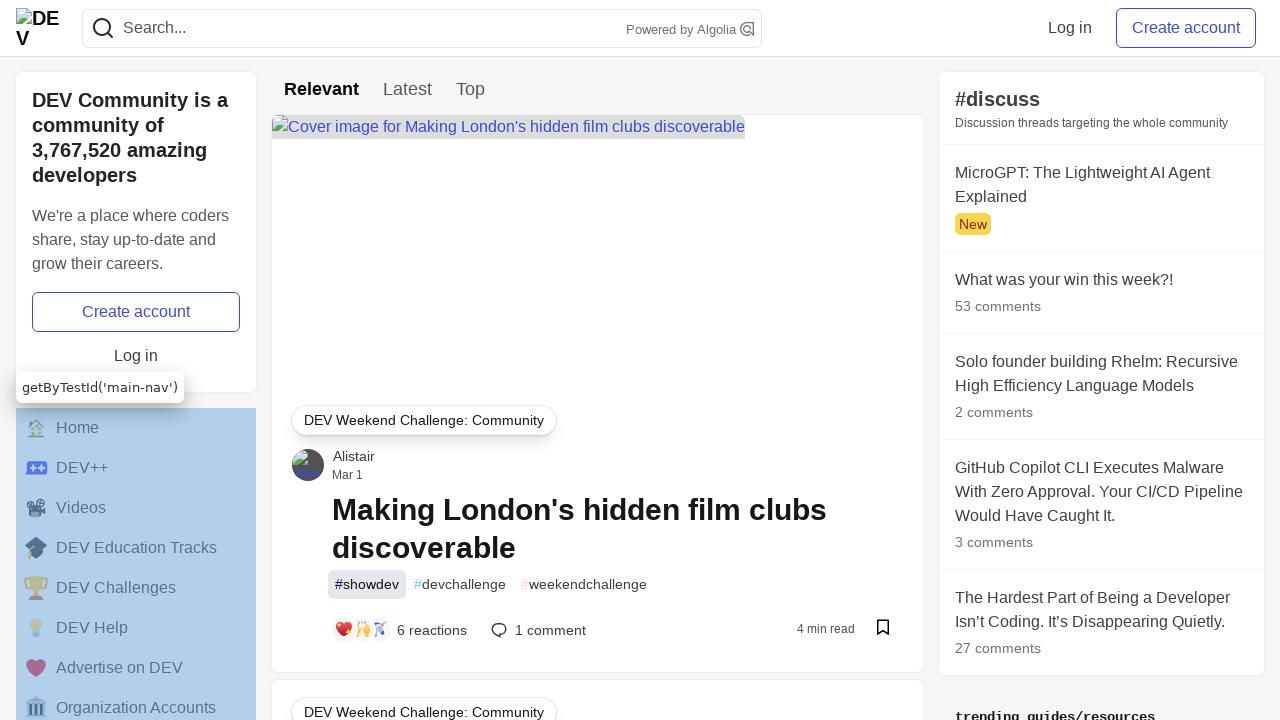